Navigates to a demo page with broken/working links, finds all anchor elements, and opens each link in a new browser tab using keyboard shortcut

Starting URL: https://demoqa.com/broken

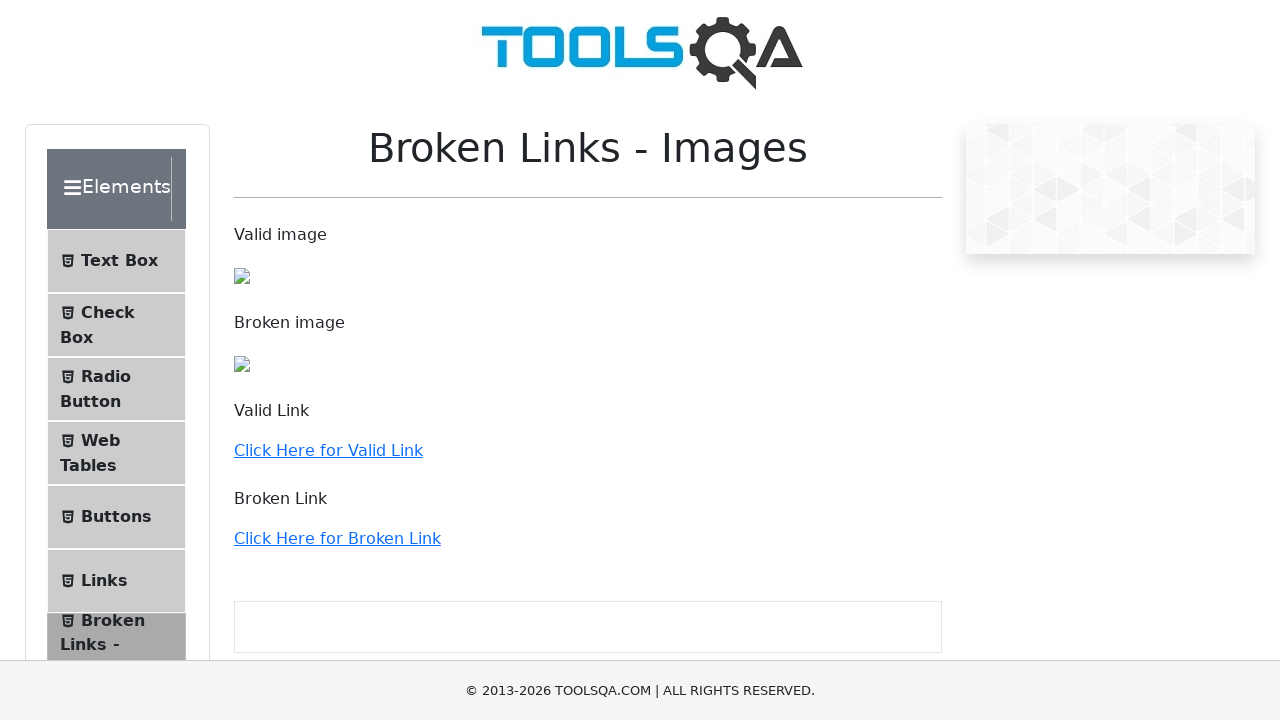

Navigated to DemoQA broken links demo page
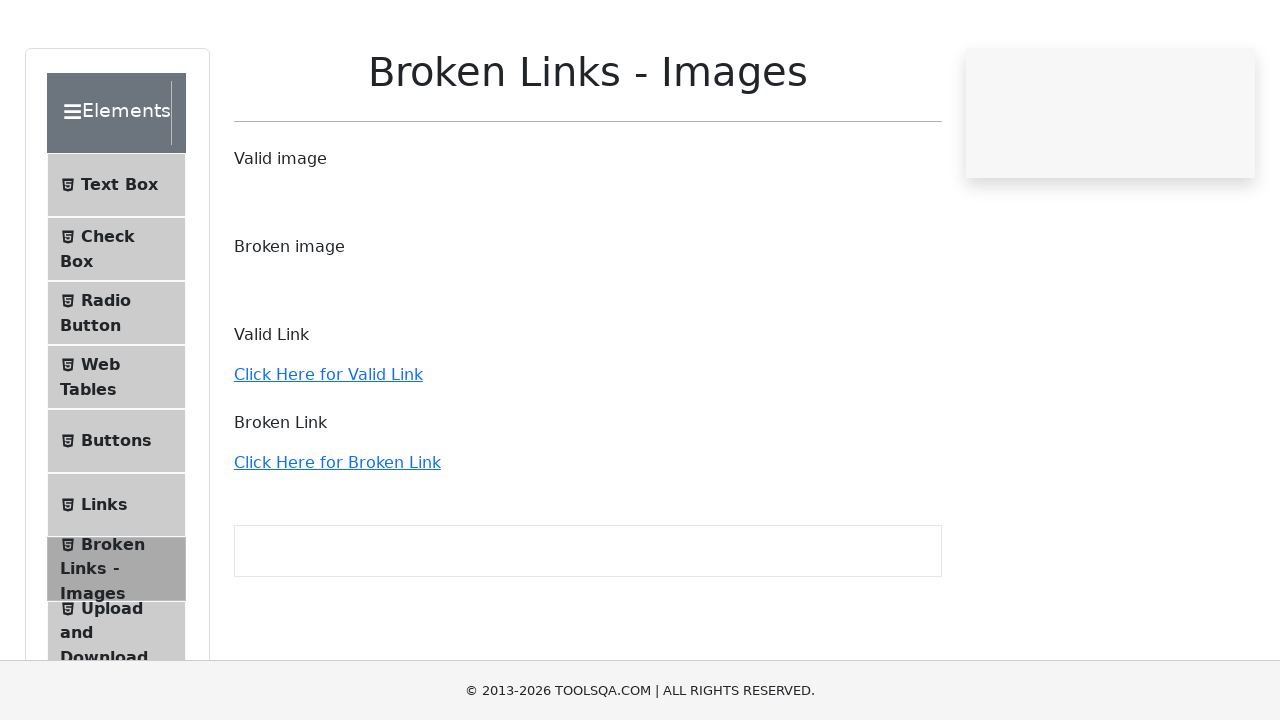

Waited for anchor elements to load
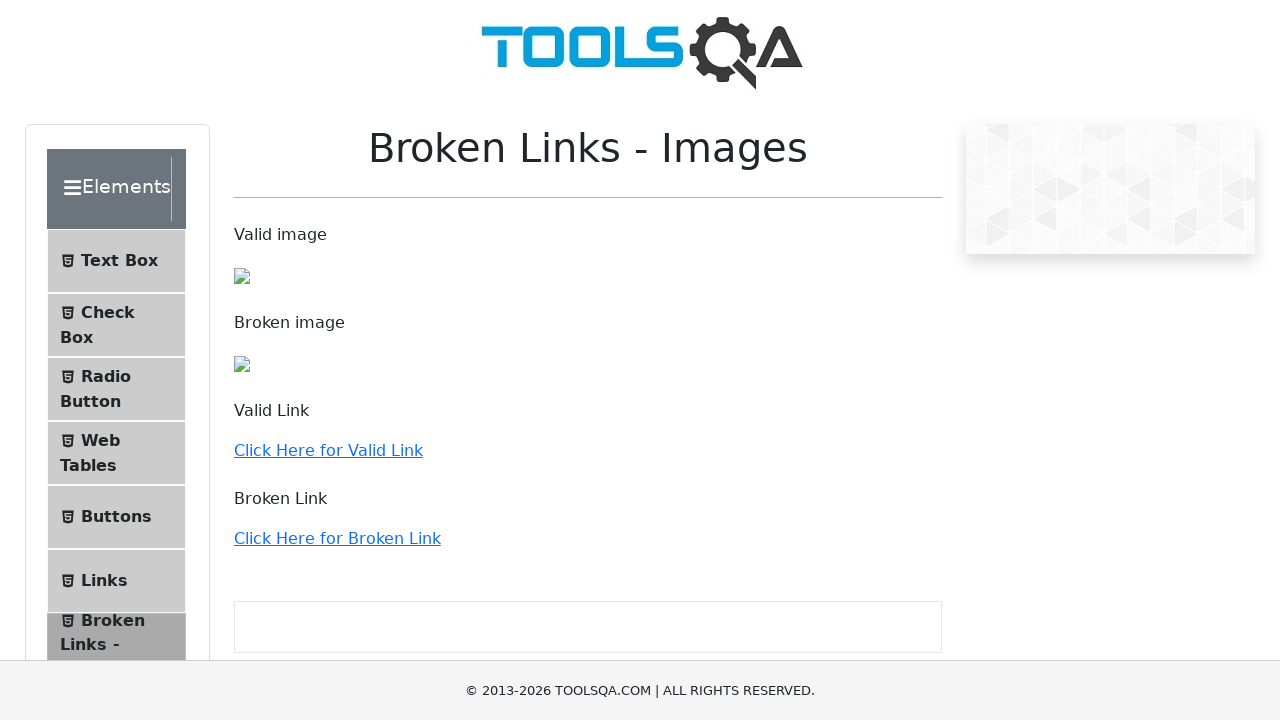

Found 36 anchor elements on the page
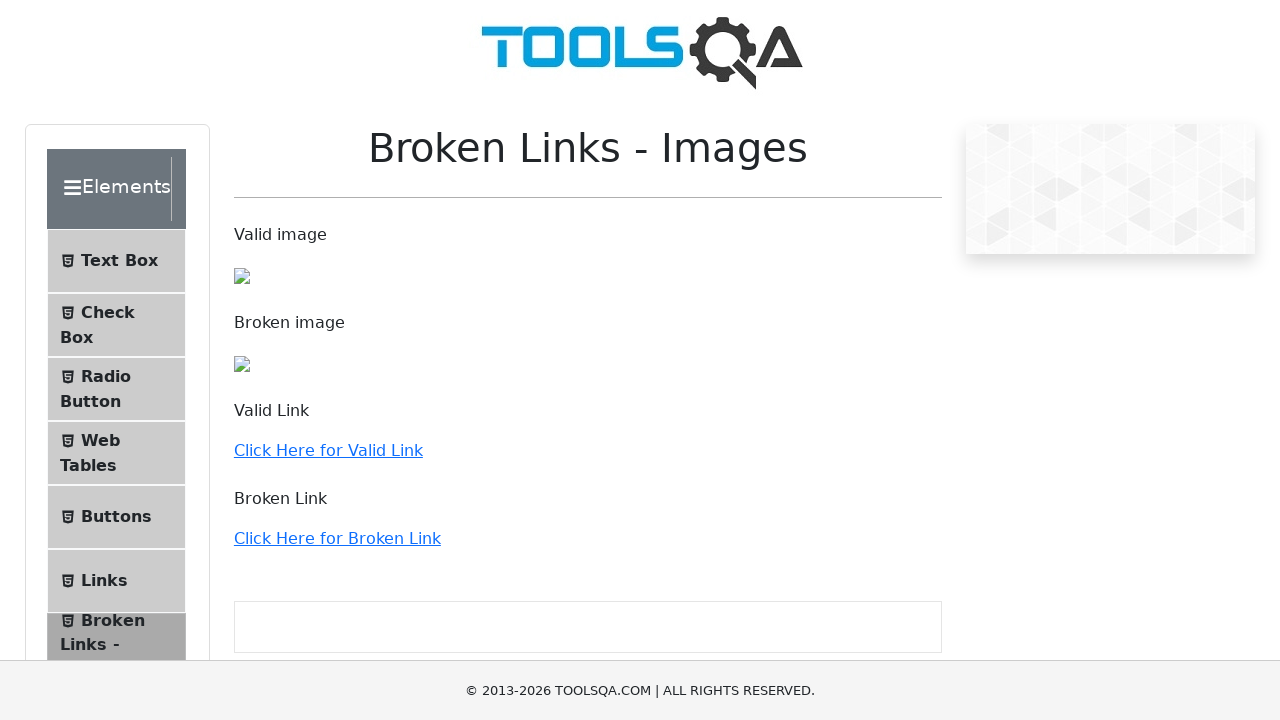

Opened link in new tab: https://demoqa.com at (640, 50) on a >> nth=0
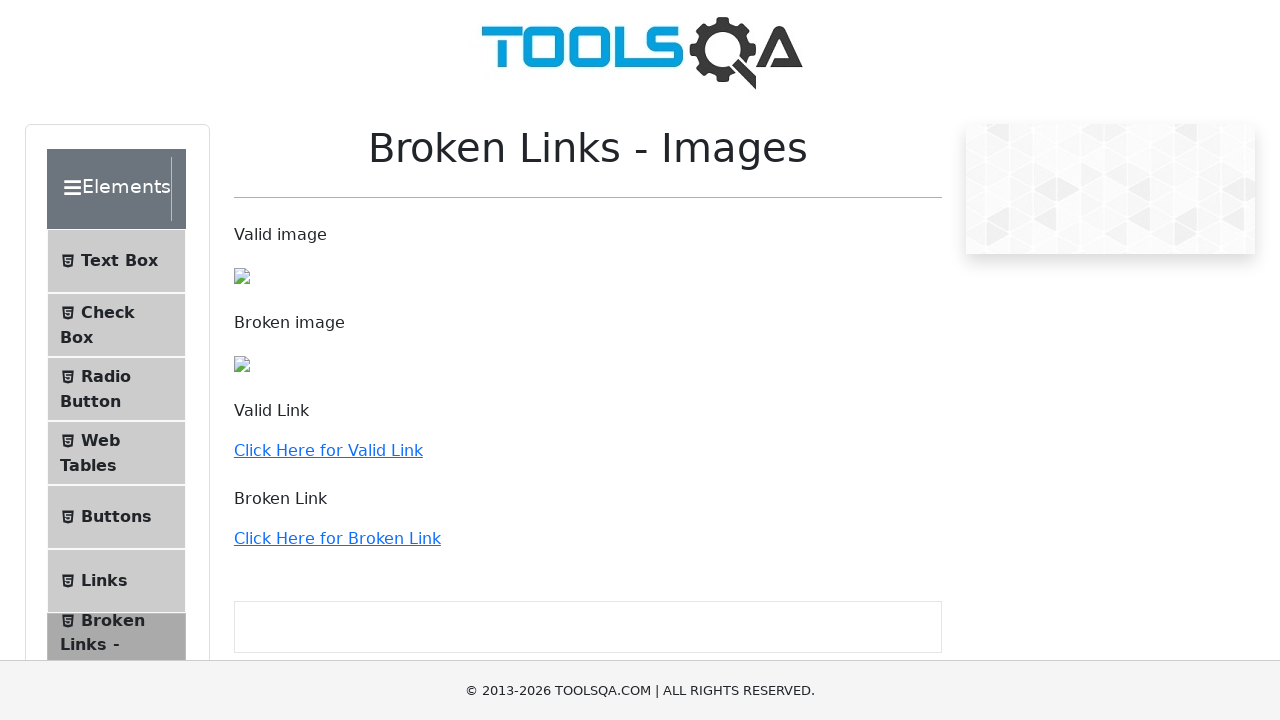

Opened link in new tab: http://demoqa.com at (328, 450) on a >> nth=34
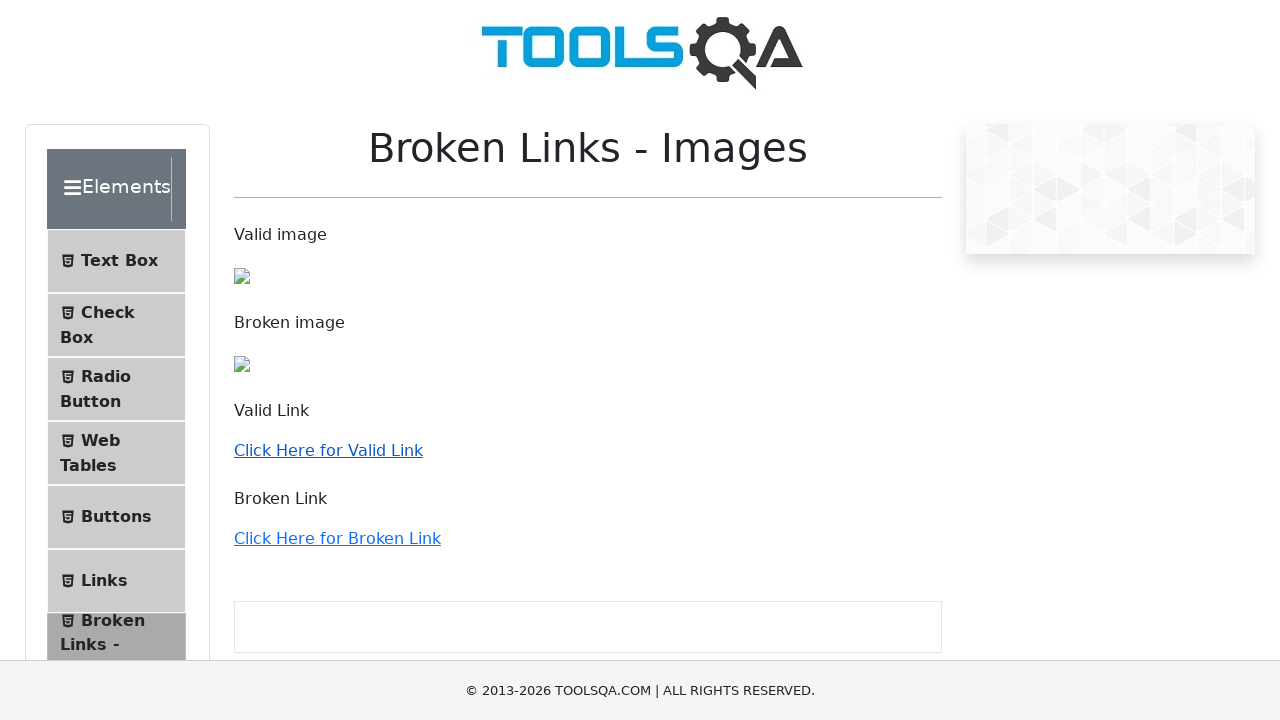

Opened link in new tab: http://the-internet.herokuapp.com/status_codes/500 at (337, 538) on a >> nth=35
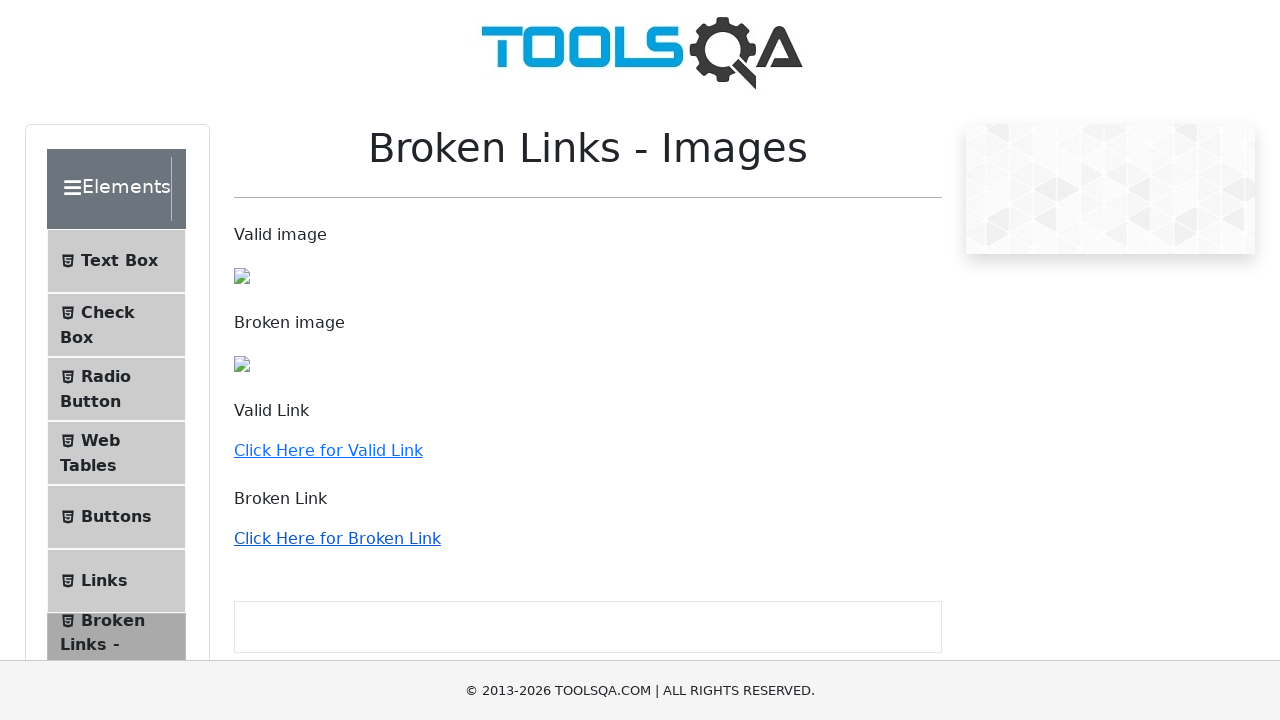

Waited 1 second for all tabs to open
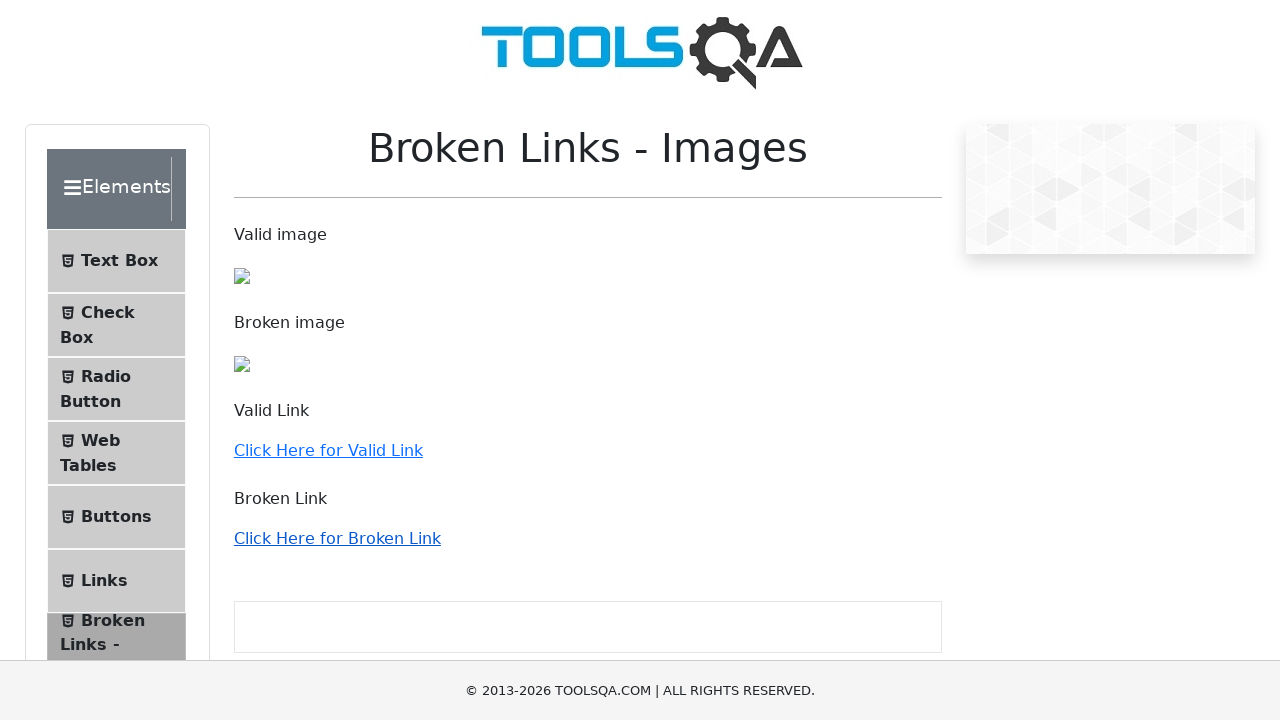

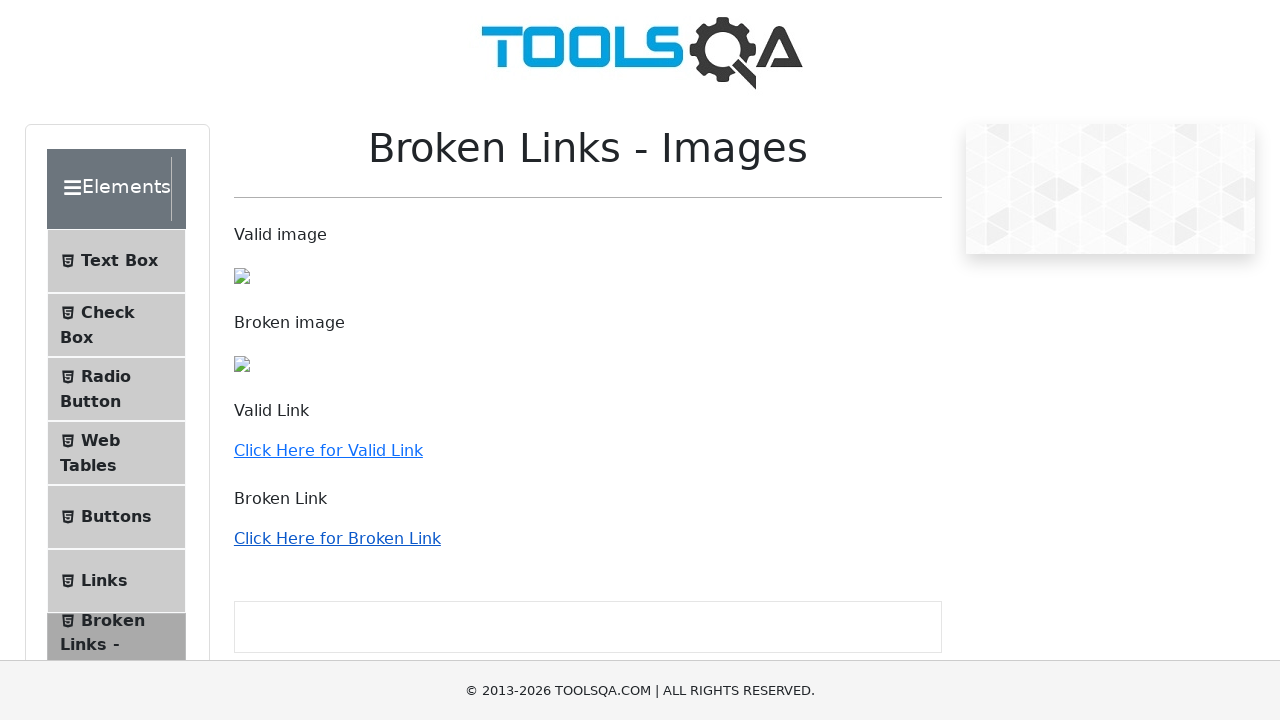